Tests that attempting to login with locked_out_user displays the error message "Epic sadface: Sorry, this user has been locked out."

Starting URL: https://www.saucedemo.com

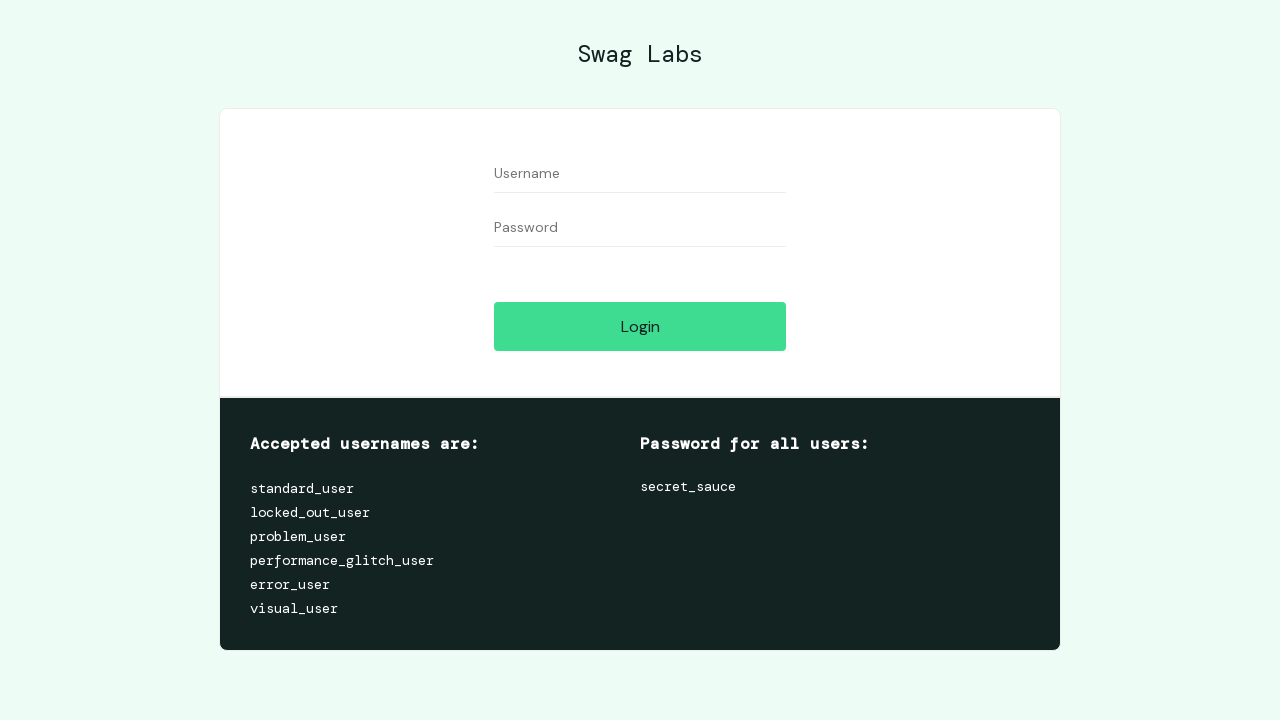

Filled username field with 'locked_out_user' on #user-name
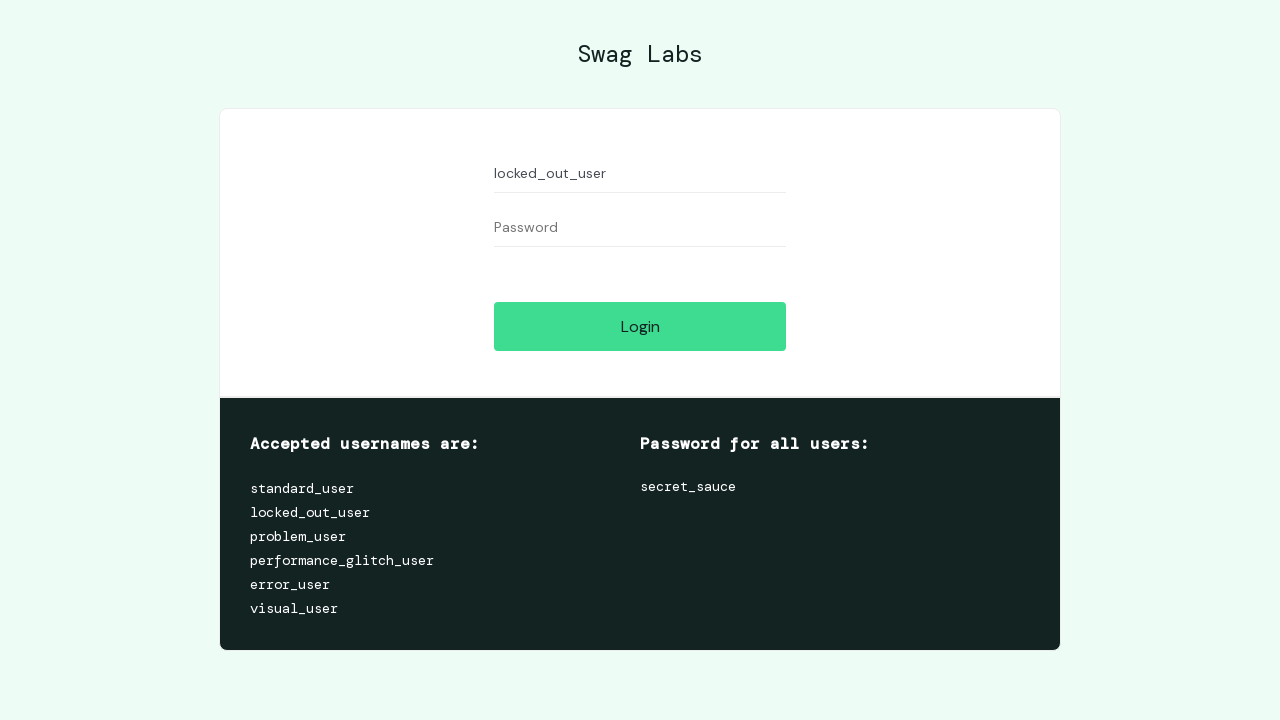

Filled password field with 'secret_sauce' on #password
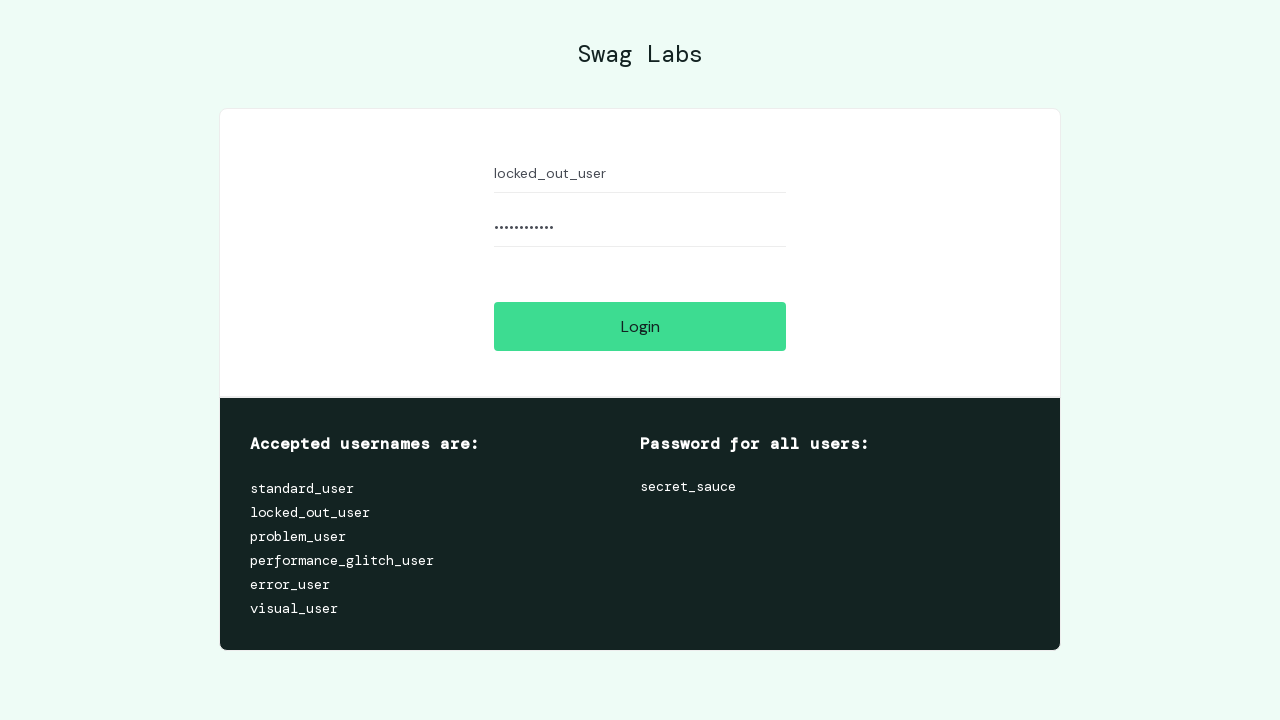

Clicked login button at (640, 326) on #login-button
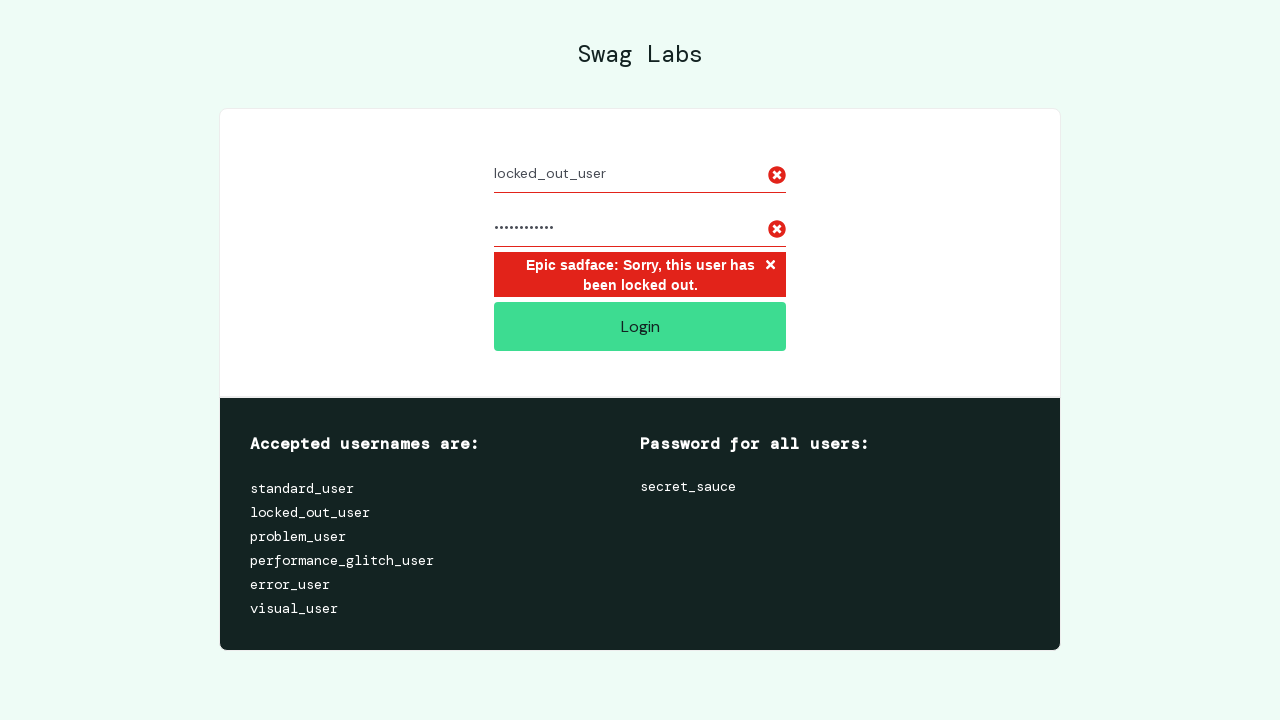

Located error message element
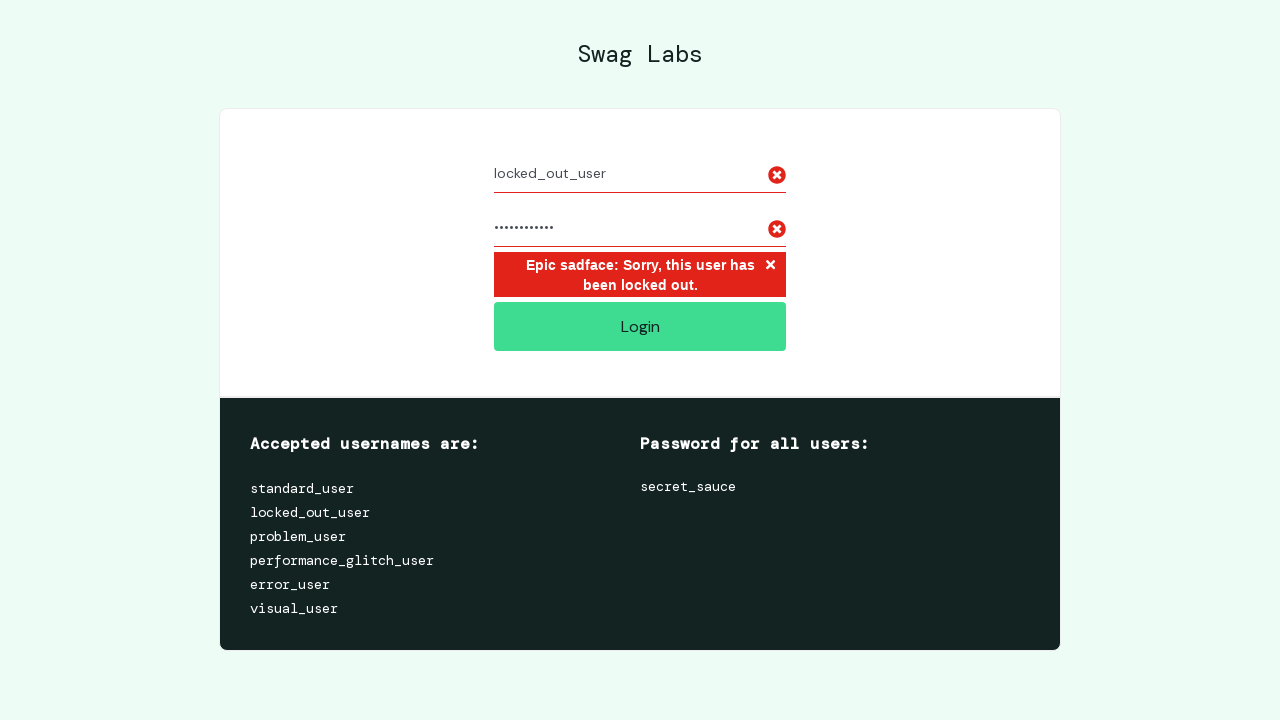

Verified locked out error message displayed: 'Epic sadface: Sorry, this user has been locked out.'
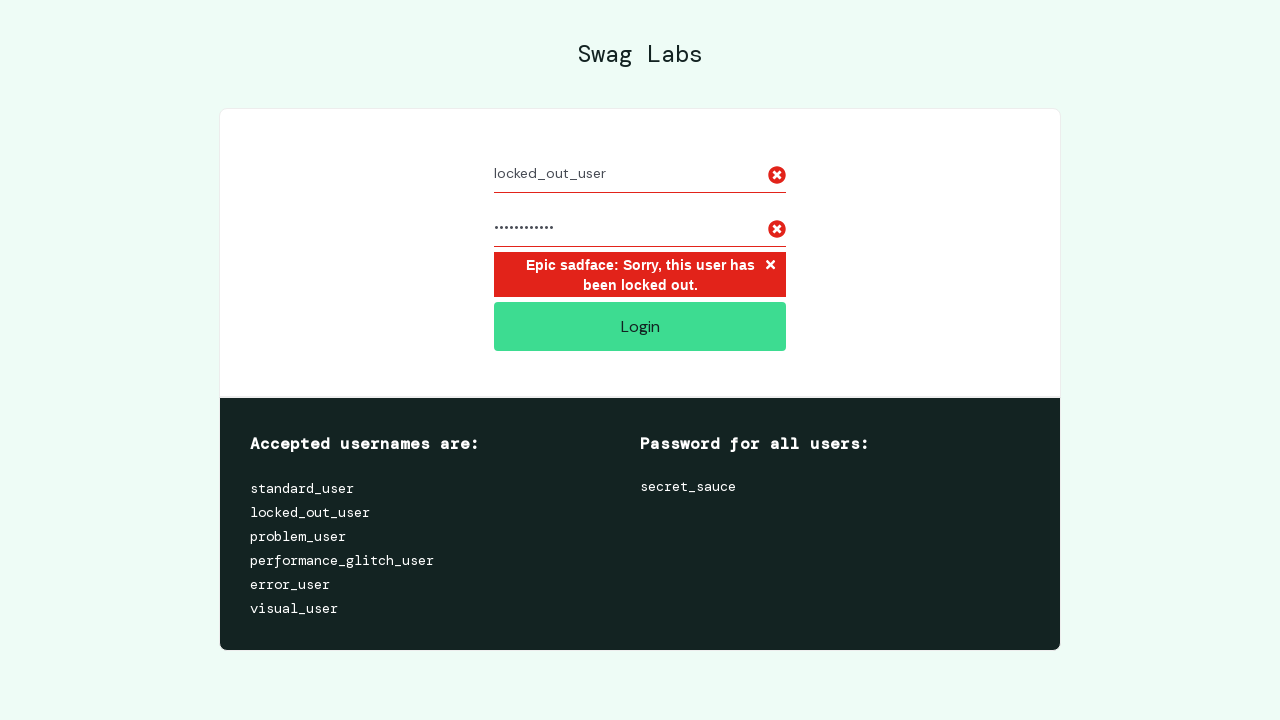

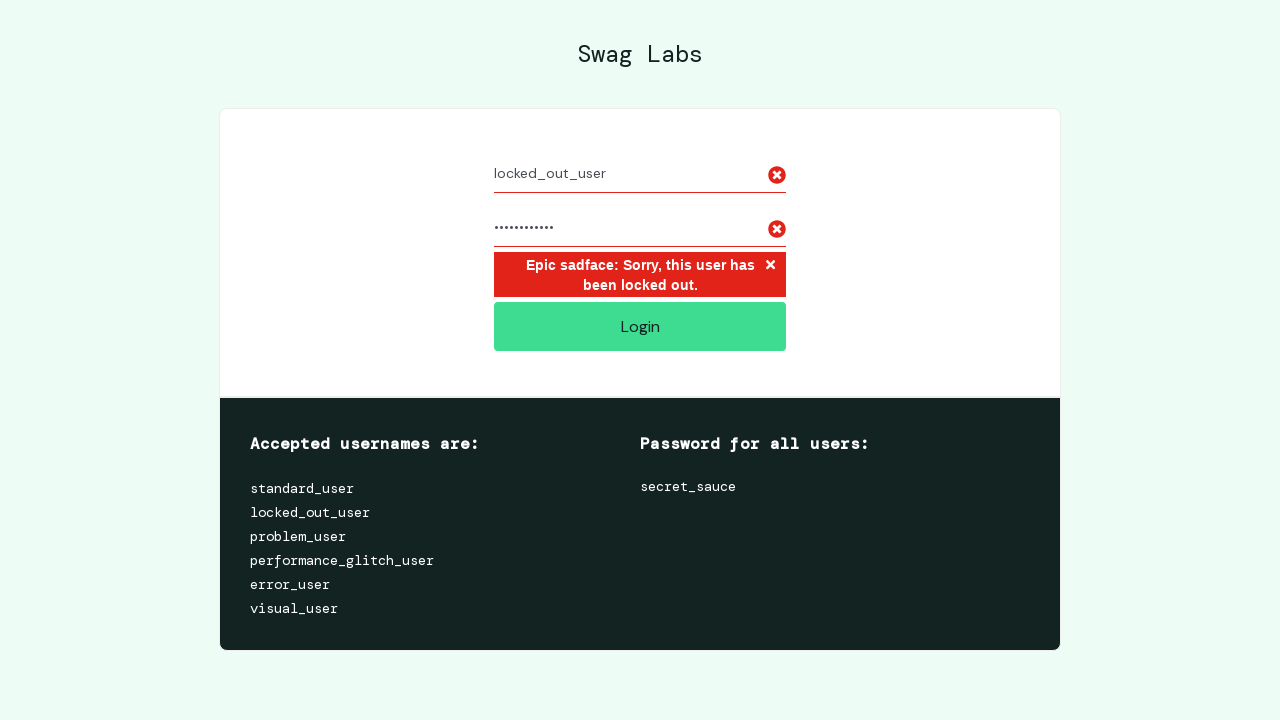